Tests navigation by clicking Browse Languages menu, then clicking the M submenu link, and verifying that MySQL language is listed on the page.

Starting URL: https://www.99-bottles-of-beer.net/

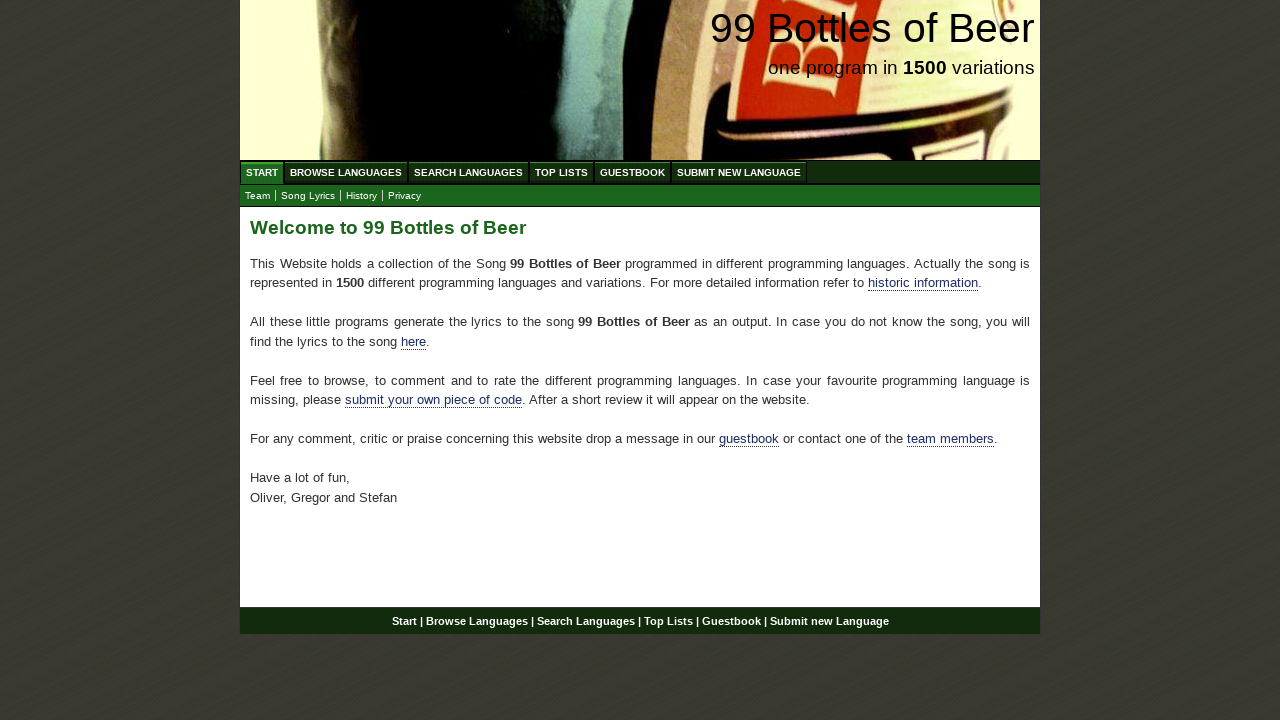

Clicked on Browse Languages menu at (346, 172) on xpath=//a[@href='/abc.html']
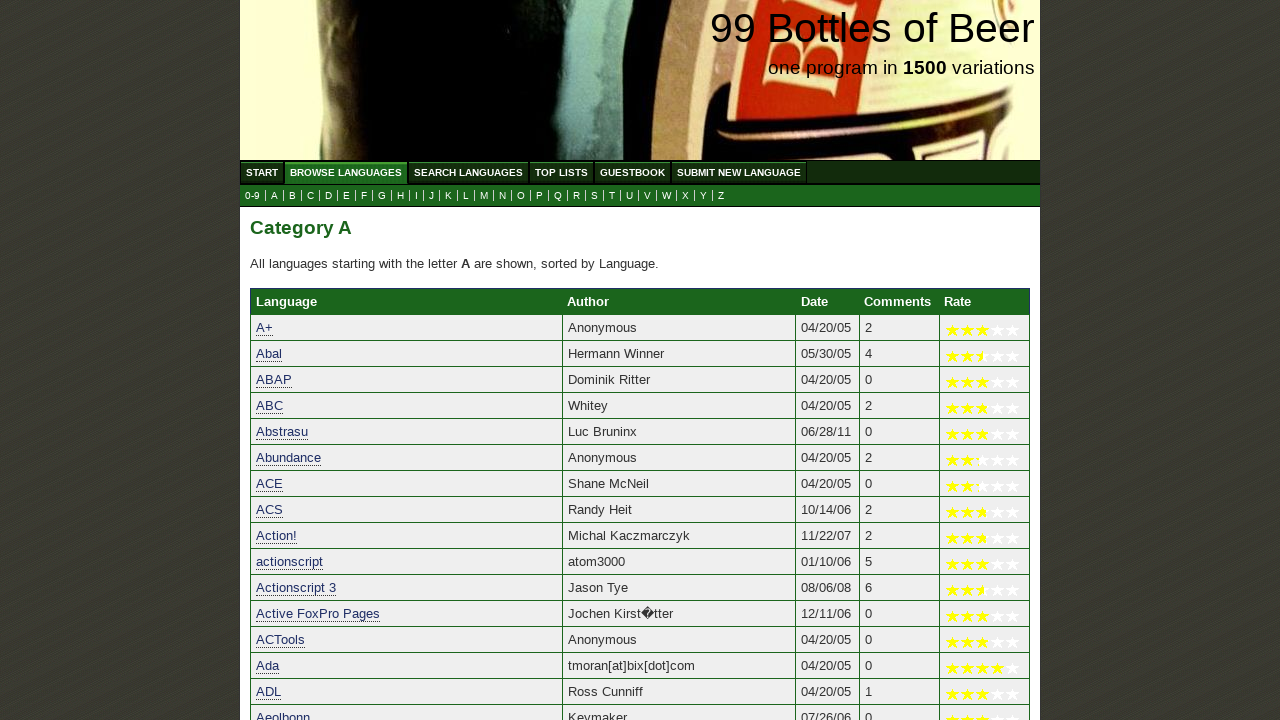

Clicked on M submenu link at (484, 196) on xpath=//a[@href='m.html']
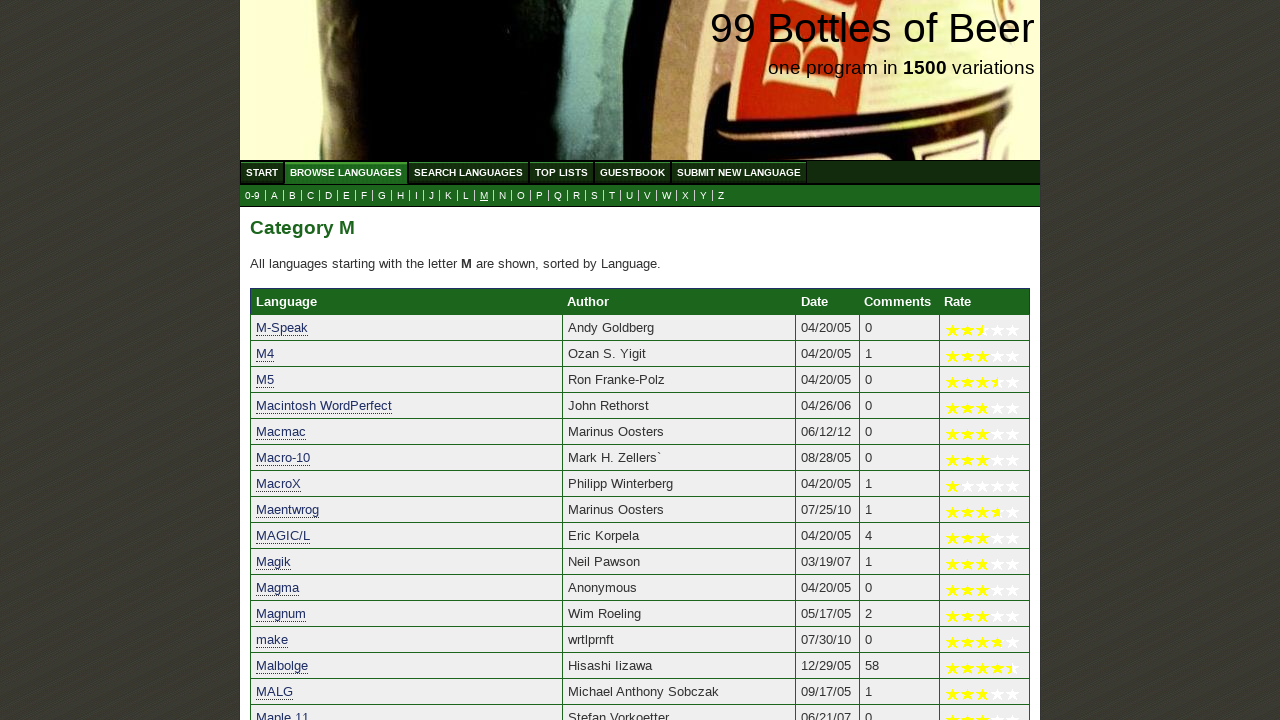

MySQL language link loaded on page
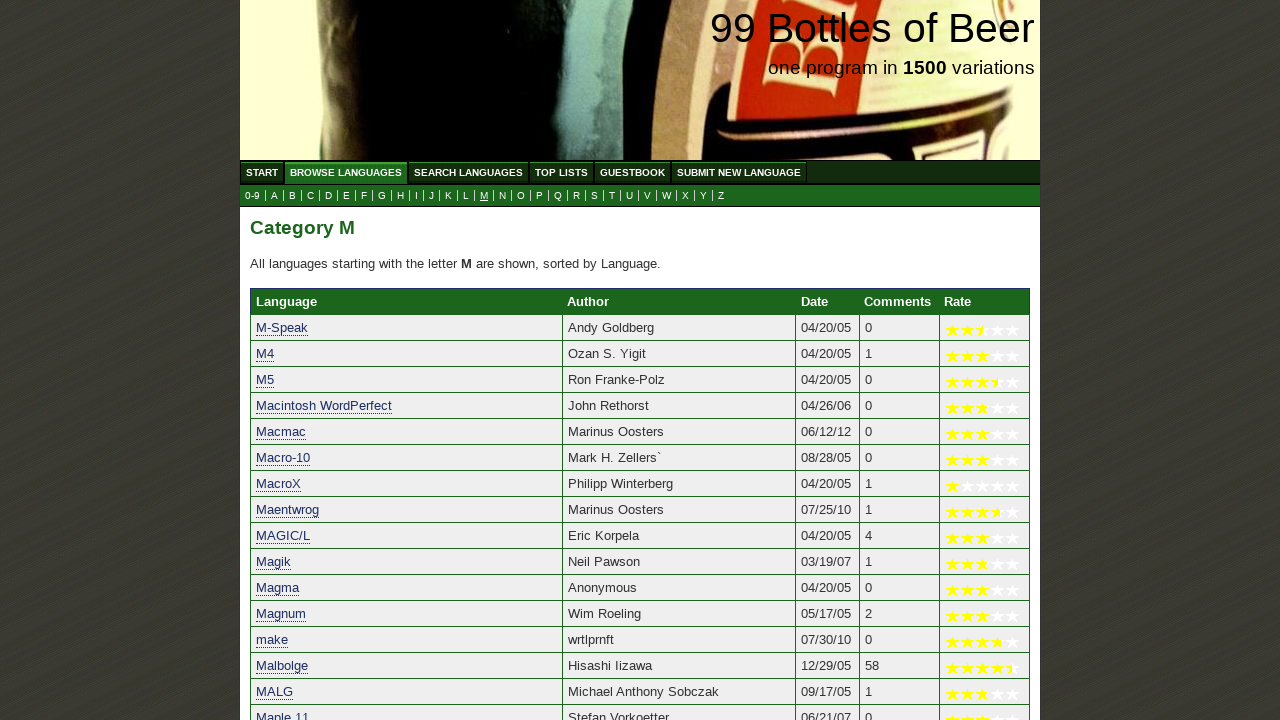

Located MySQL language link element
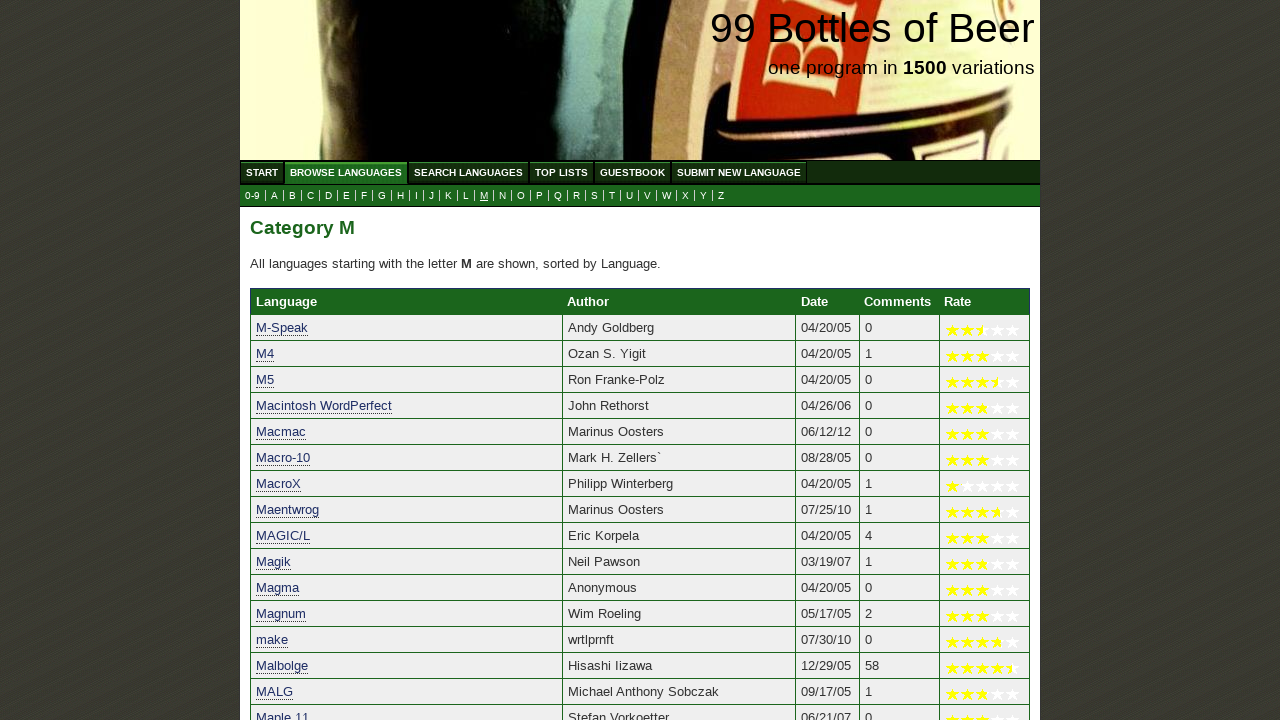

Verified MySQL language link text content equals 'MySQL'
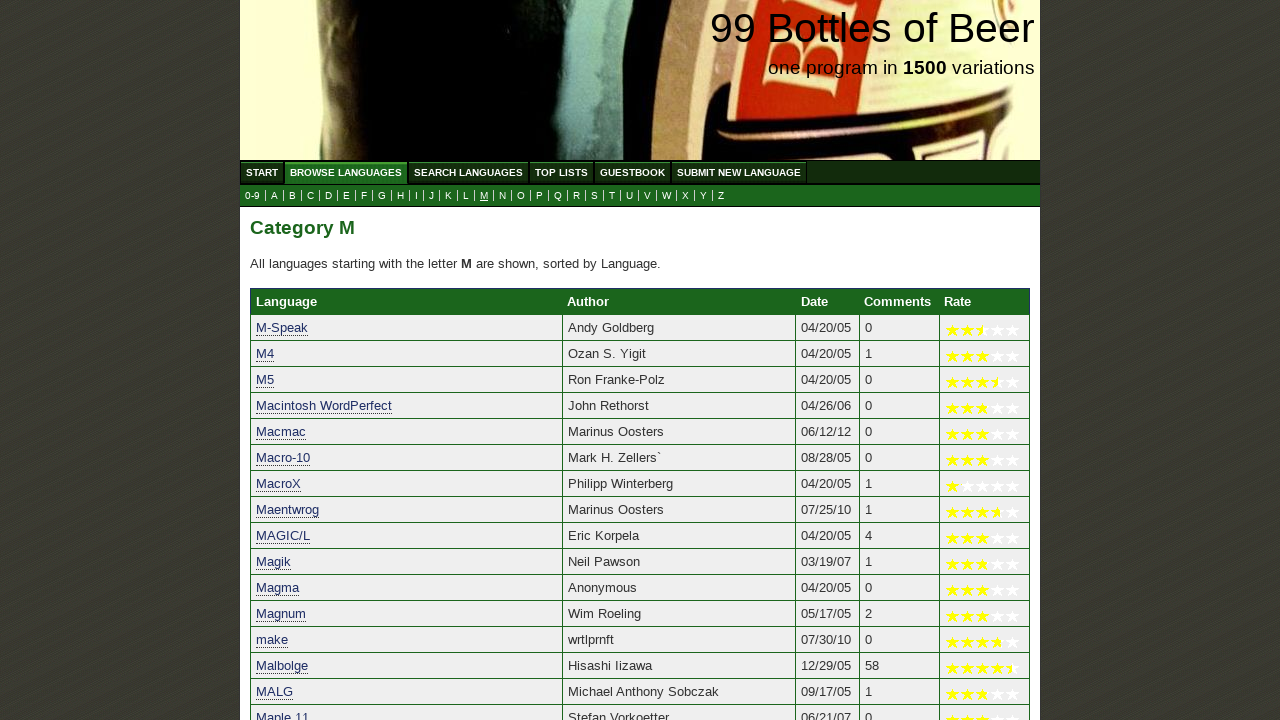

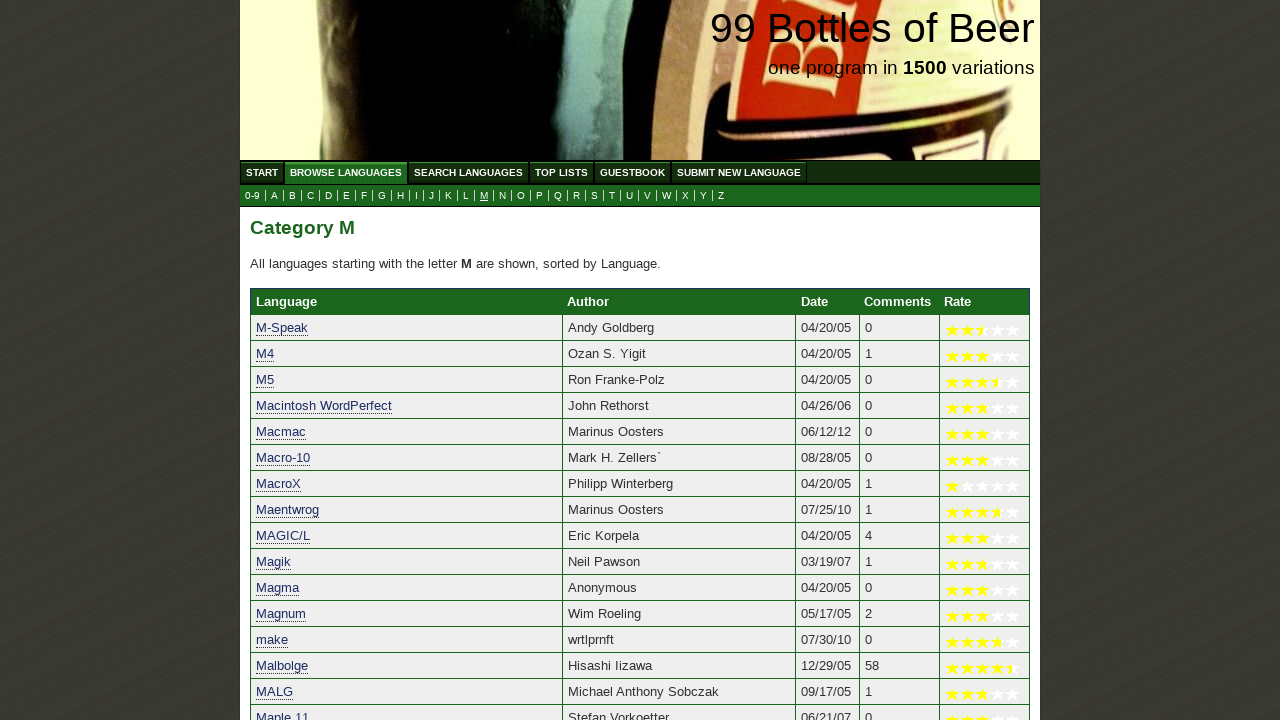